Opens the Demoblaze demo e-commerce site and verifies the page loads successfully

Starting URL: https://www.demoblaze.com/

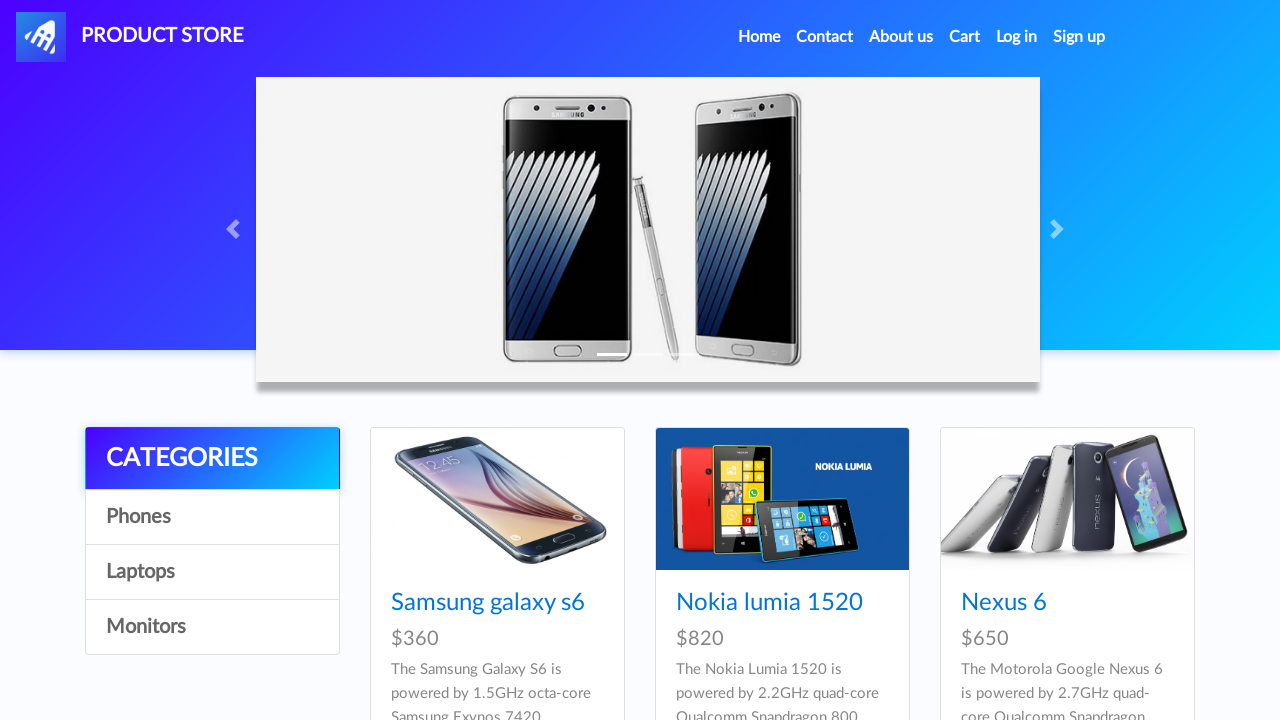

Waited for page DOM content to load
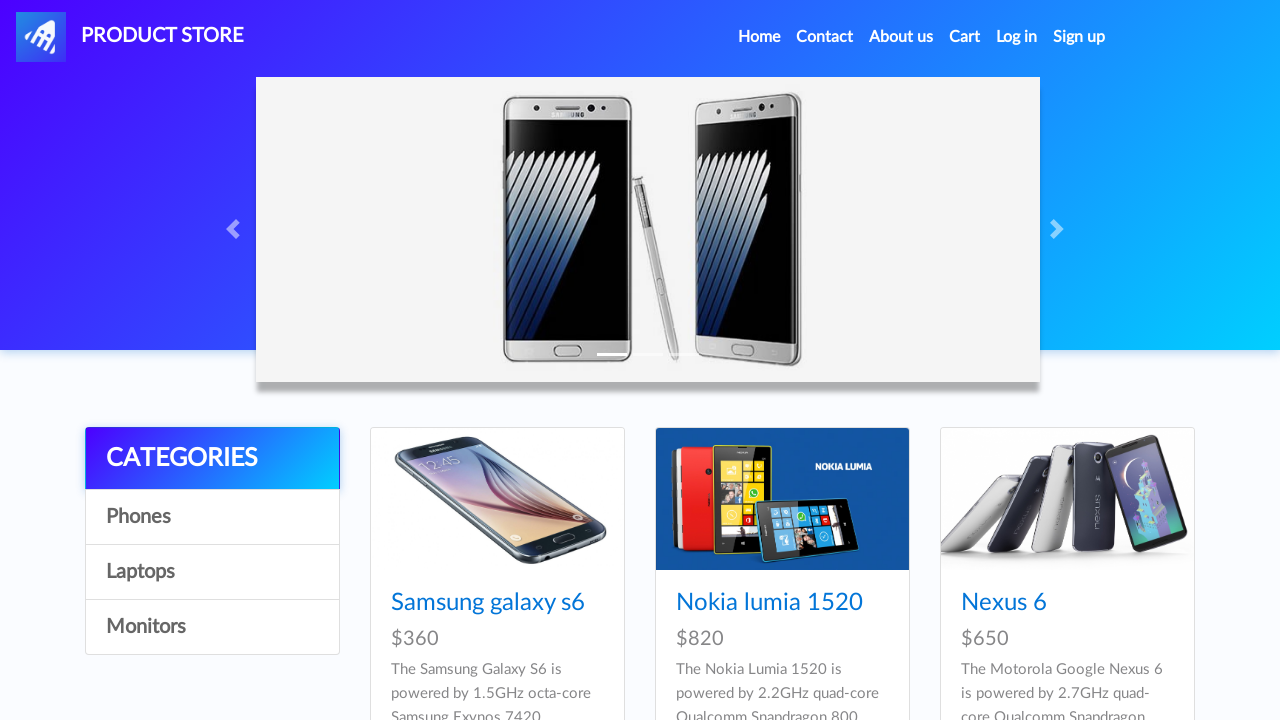

Verified Demoblaze page loaded successfully - navbar element found
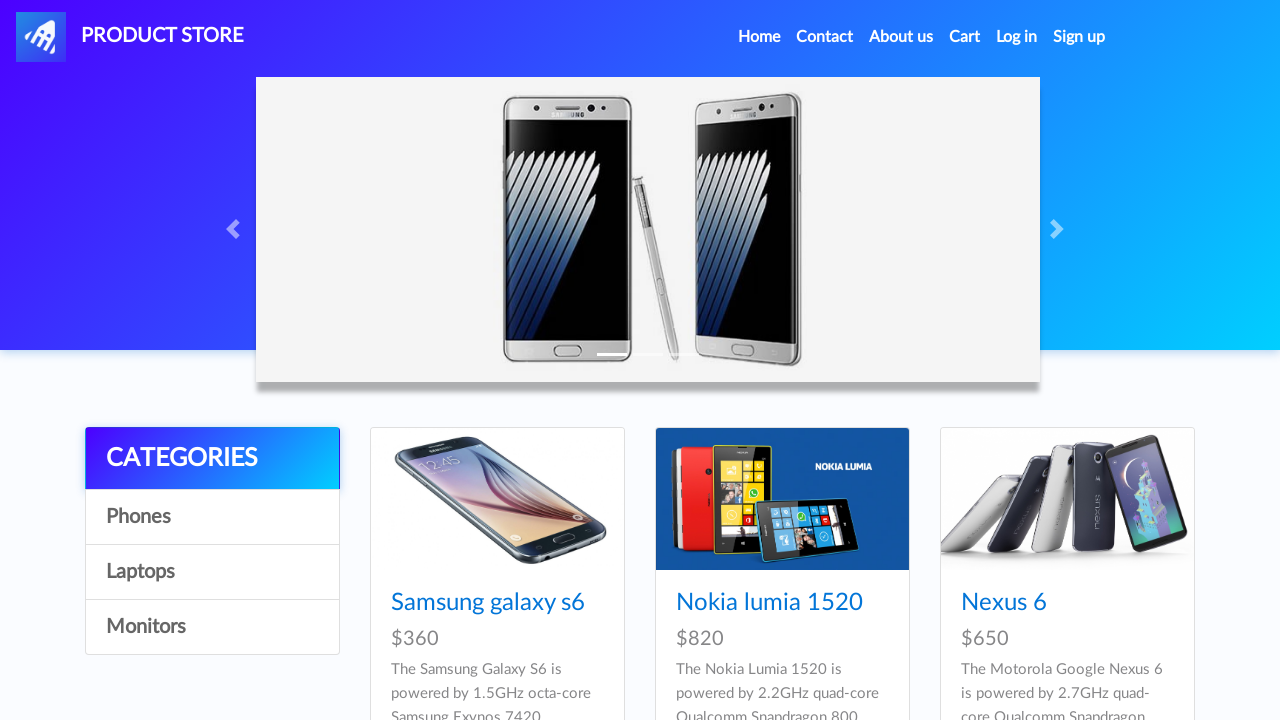

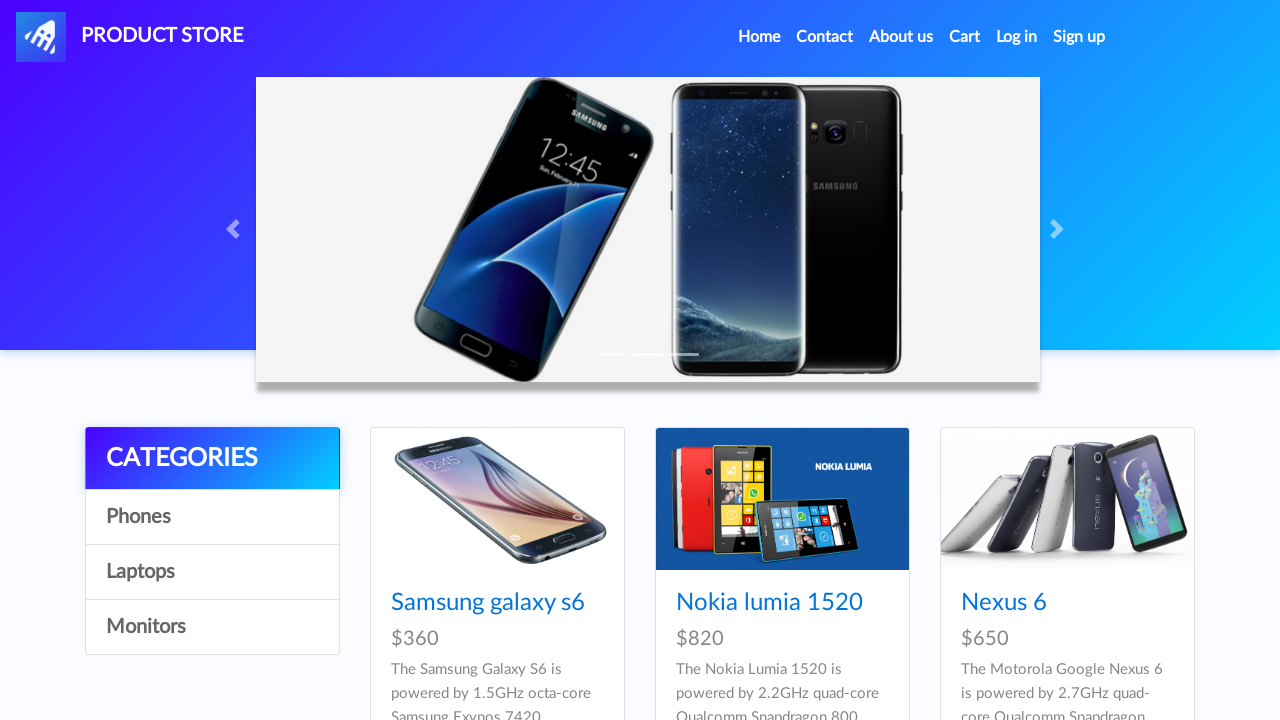